Tests multiple browser window handling by opening child windows via button clicks, then iterating through all windows to close the child windows while keeping the main window.

Starting URL: https://demoqa.com/browser-windows

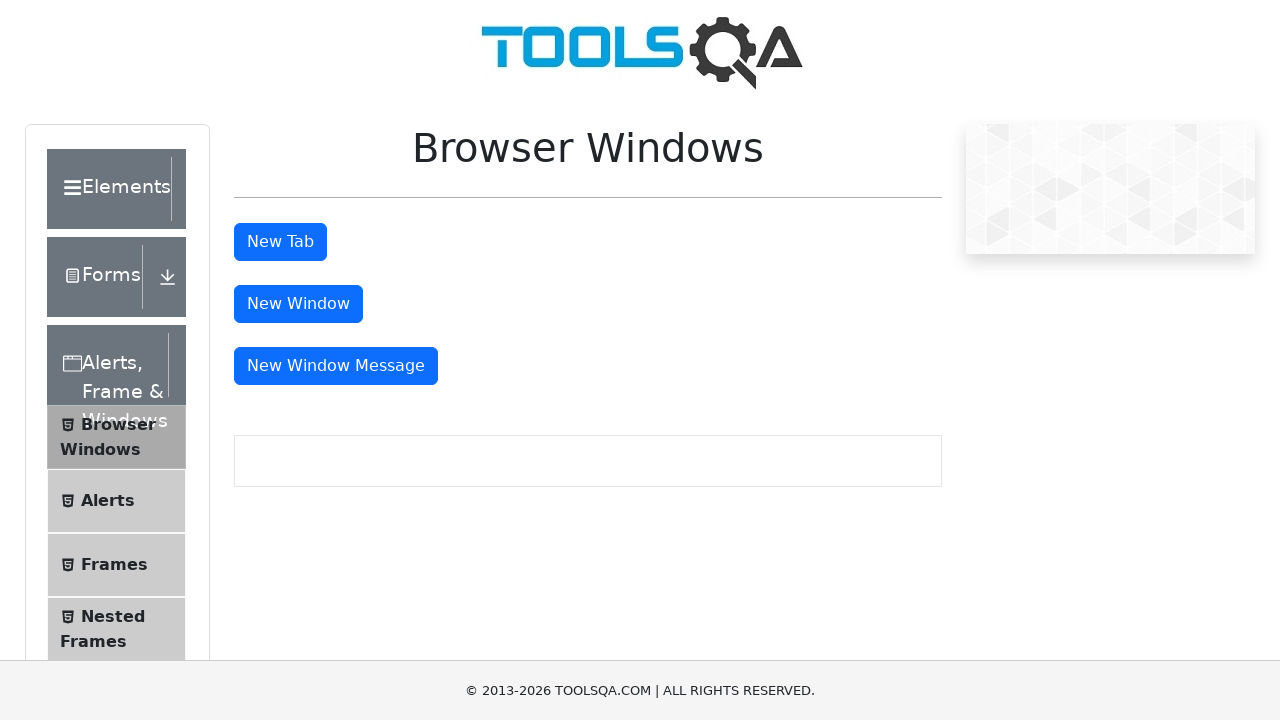

Clicked button to open new window at (298, 304) on #windowButton
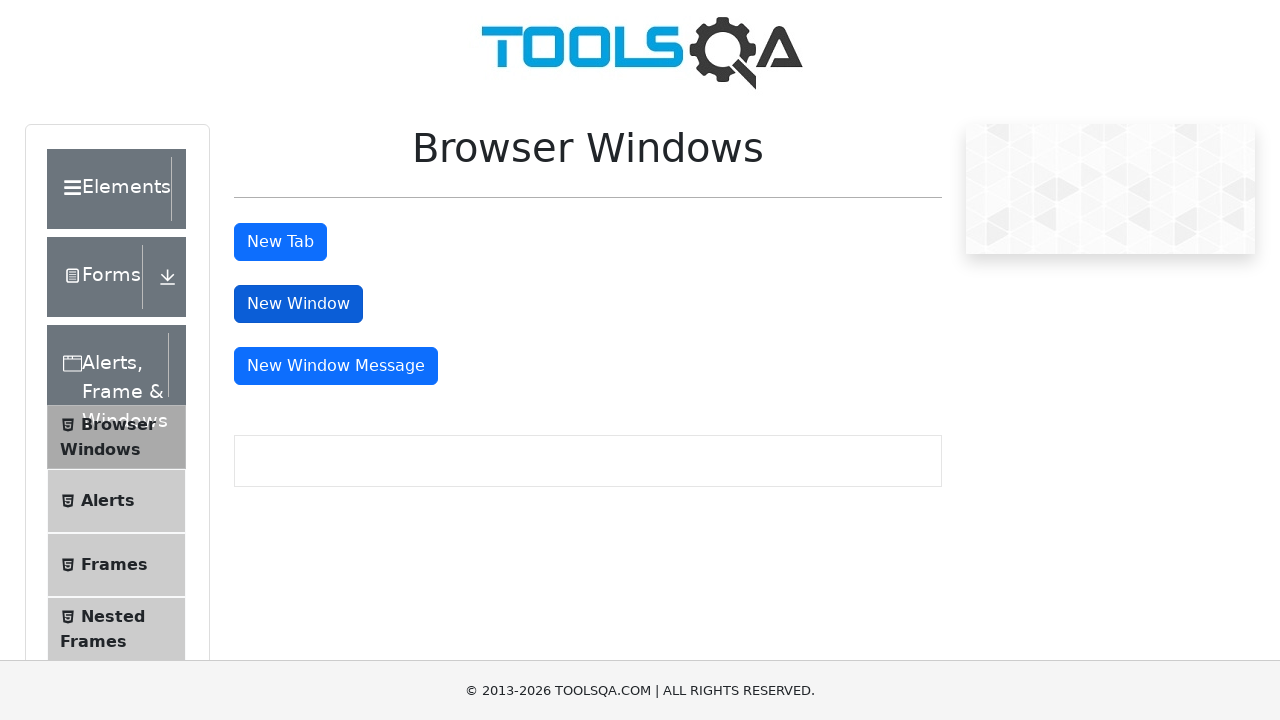

New window opened and captured
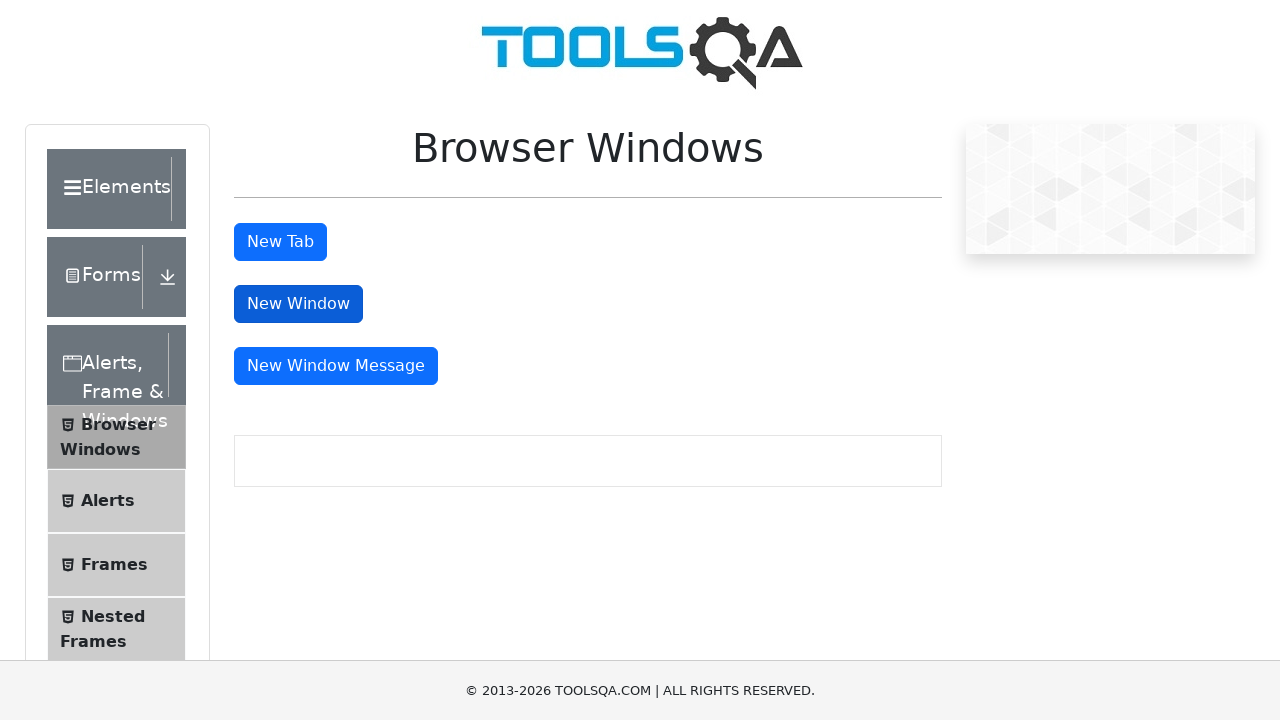

Clicked button to open message window at (336, 366) on #messageWindowButton
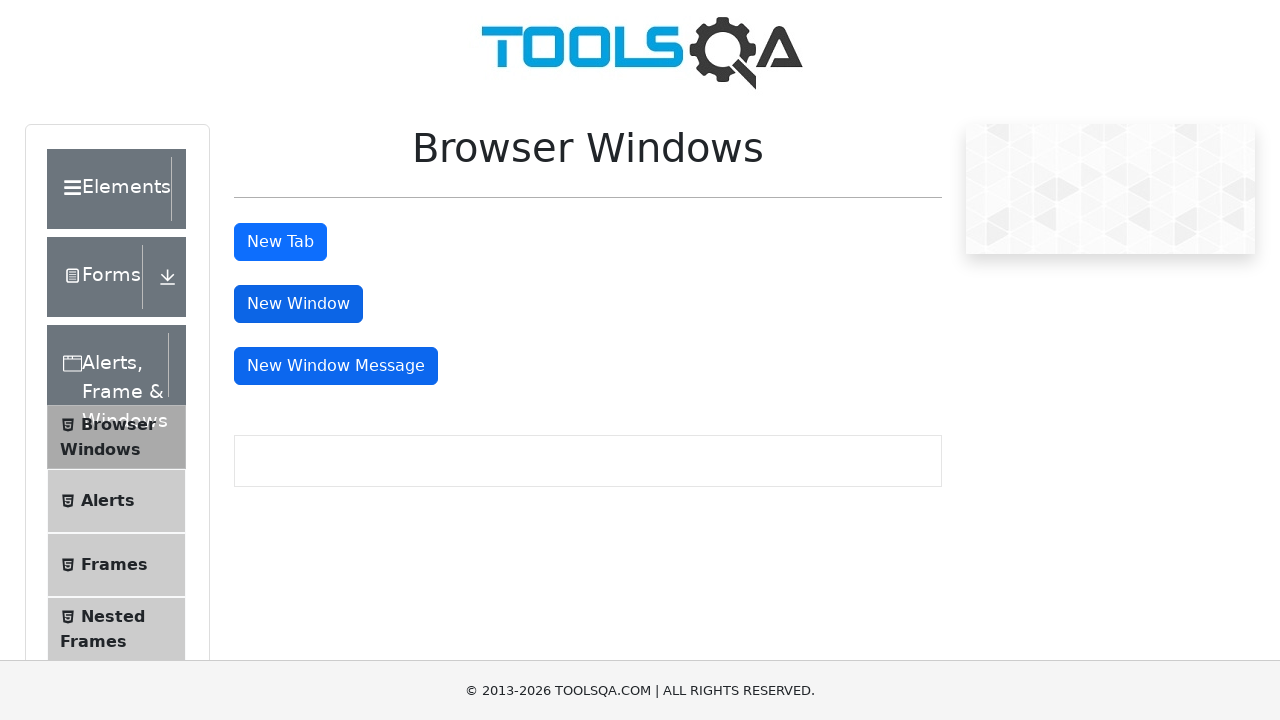

Message window opened and captured
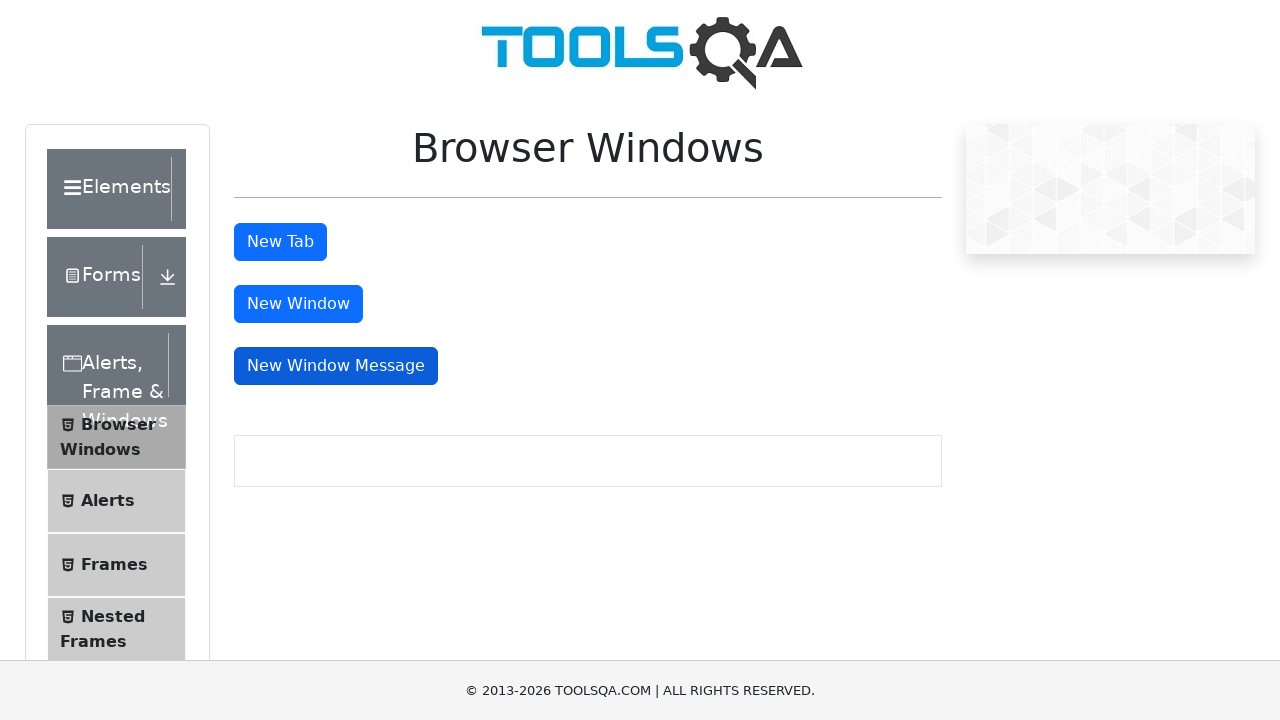

Closed new window
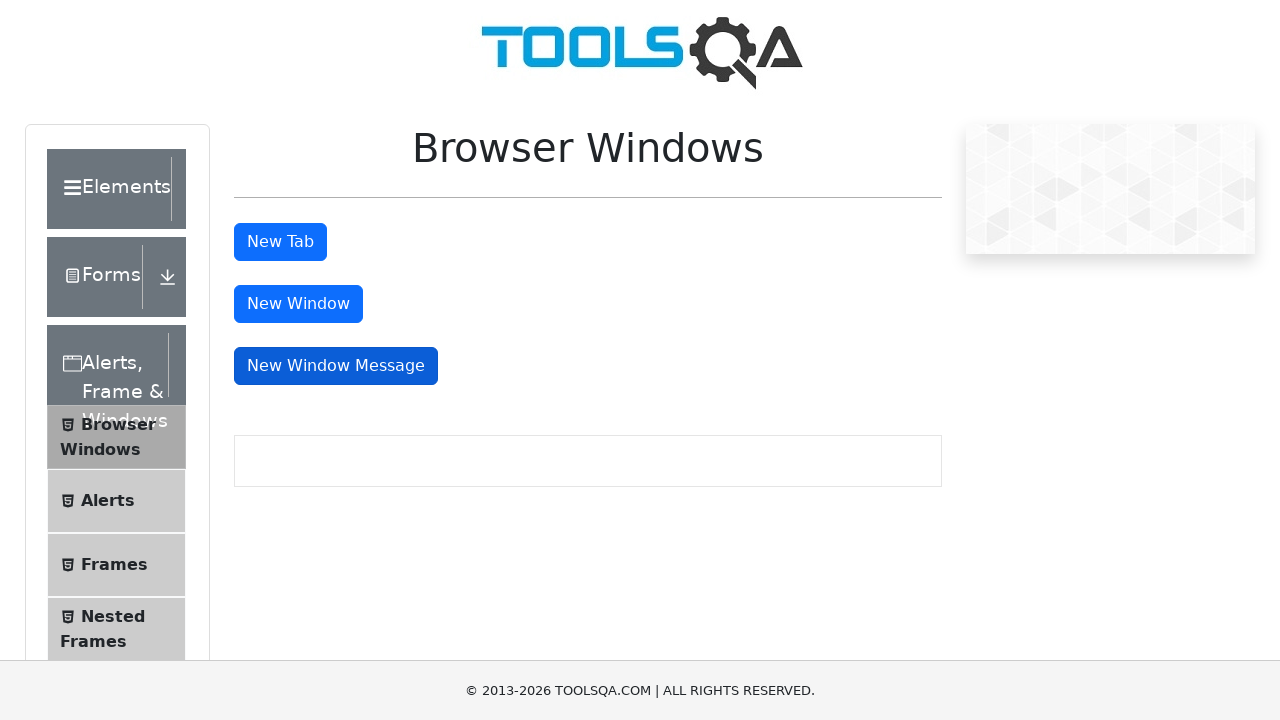

Closed message window
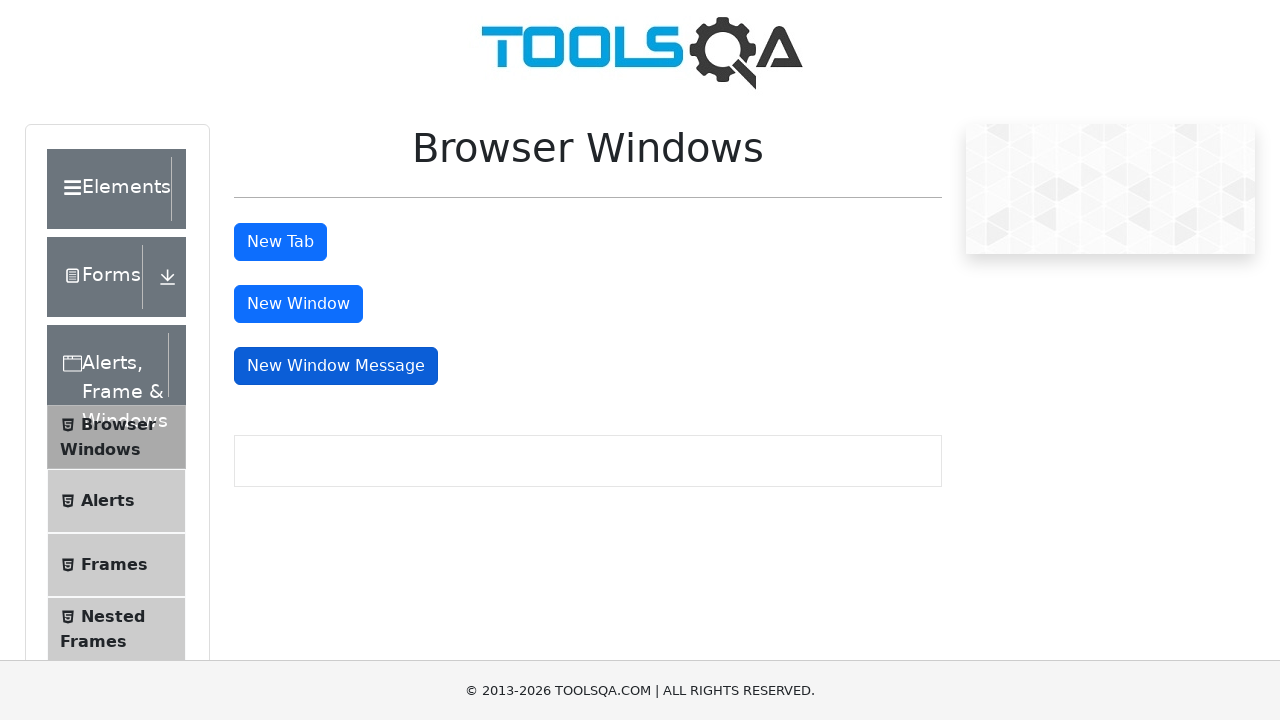

Main window button found - main page is still accessible
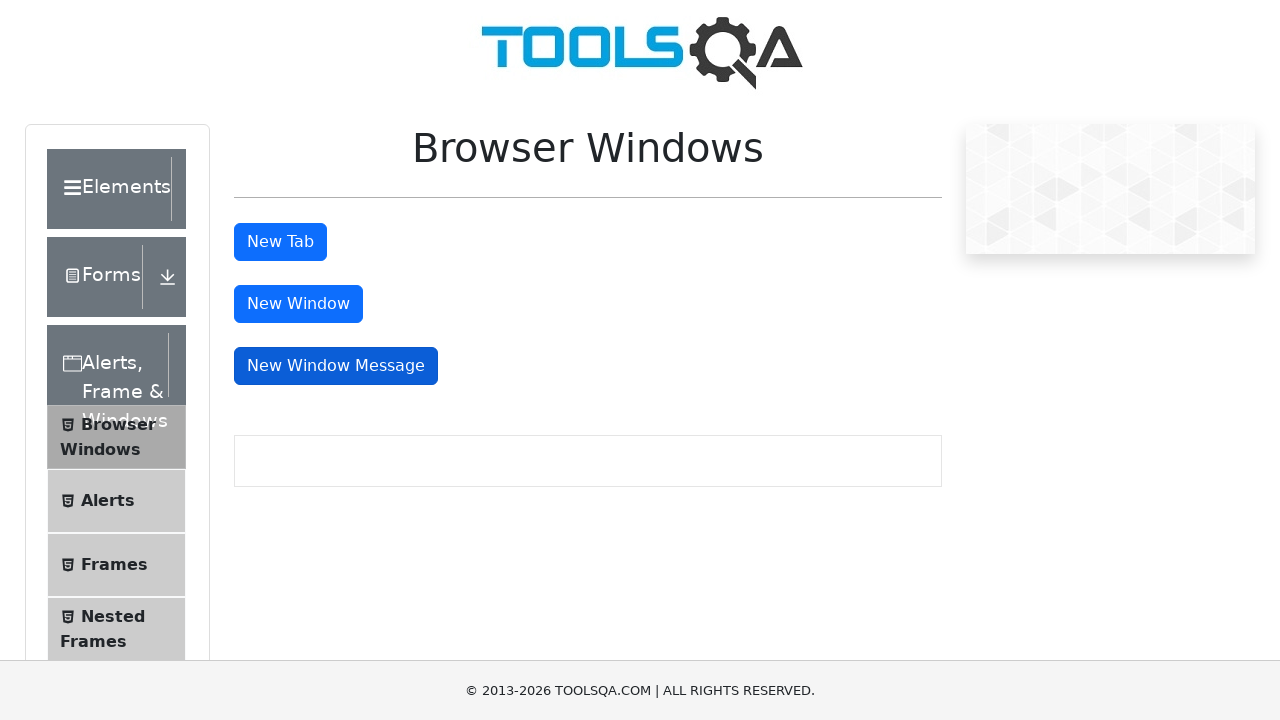

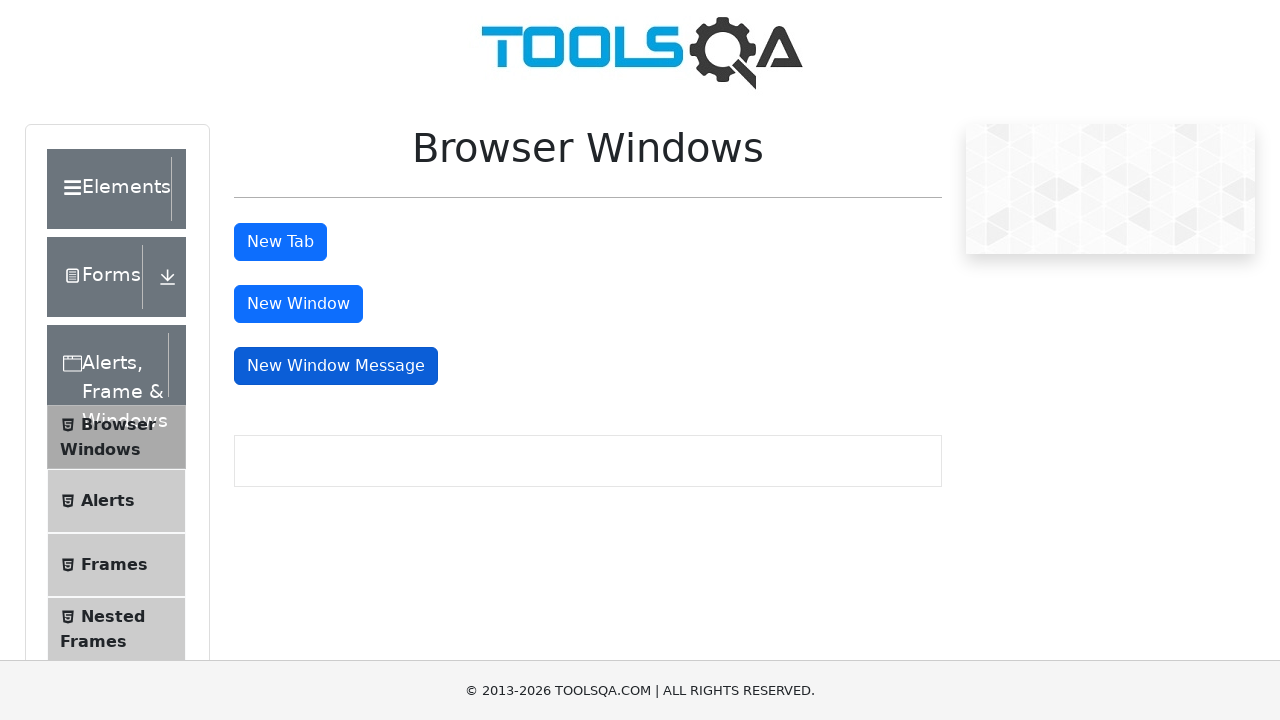